Tests a student registration form by filling in personal details including name, email, gender, phone number, date of birth, subjects, hobbies, address, and state/city selection, then verifies the submitted data appears in a confirmation table.

Starting URL: https://demoqa.com/automation-practice-form

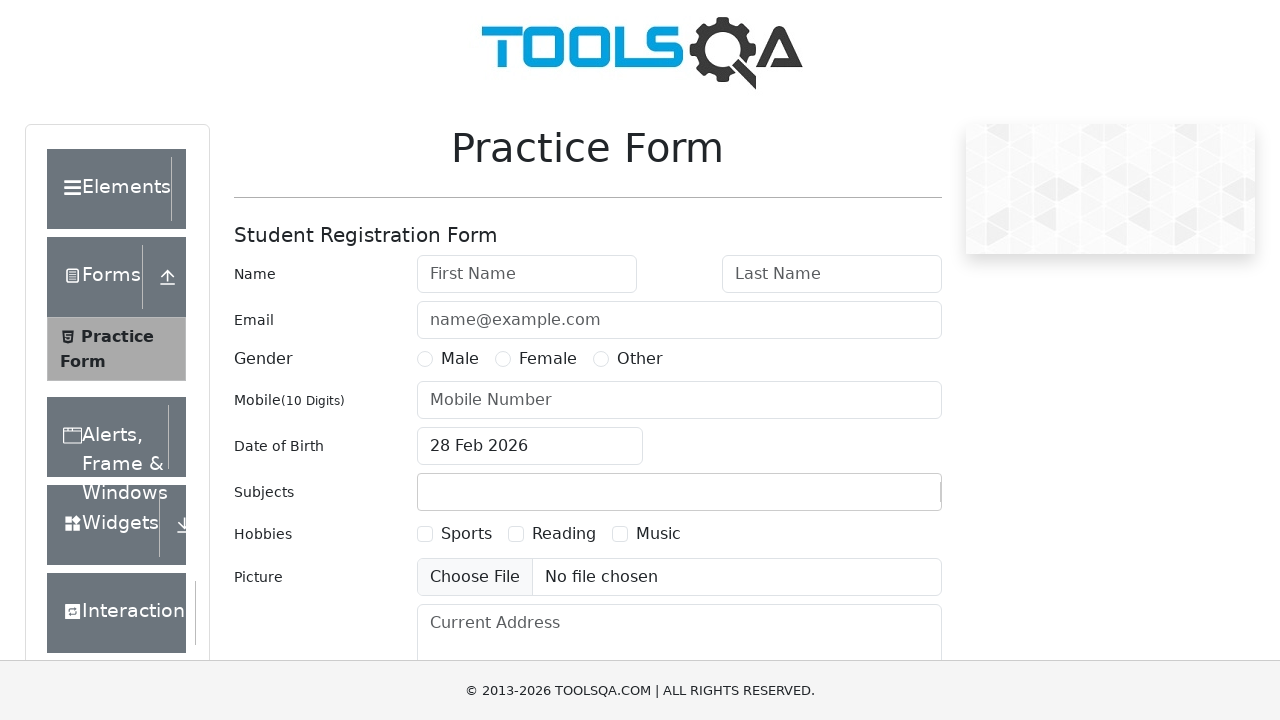

Removed footer element
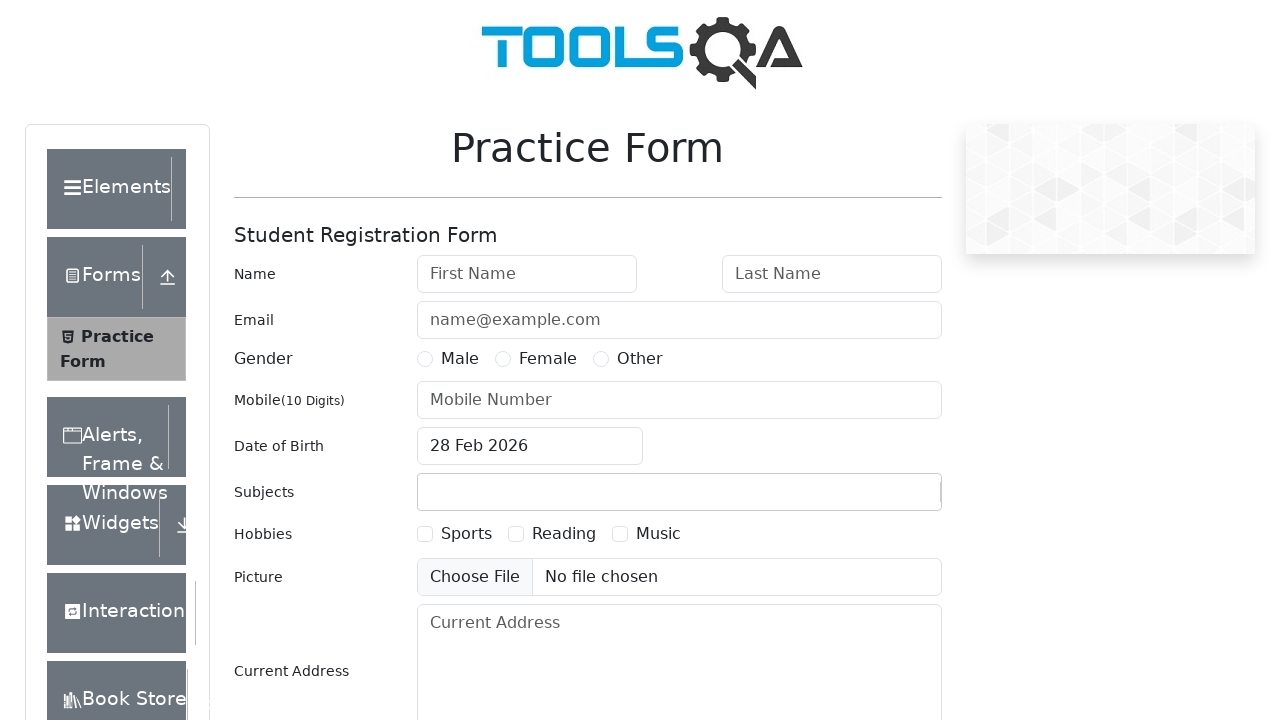

Removed fixed banner element
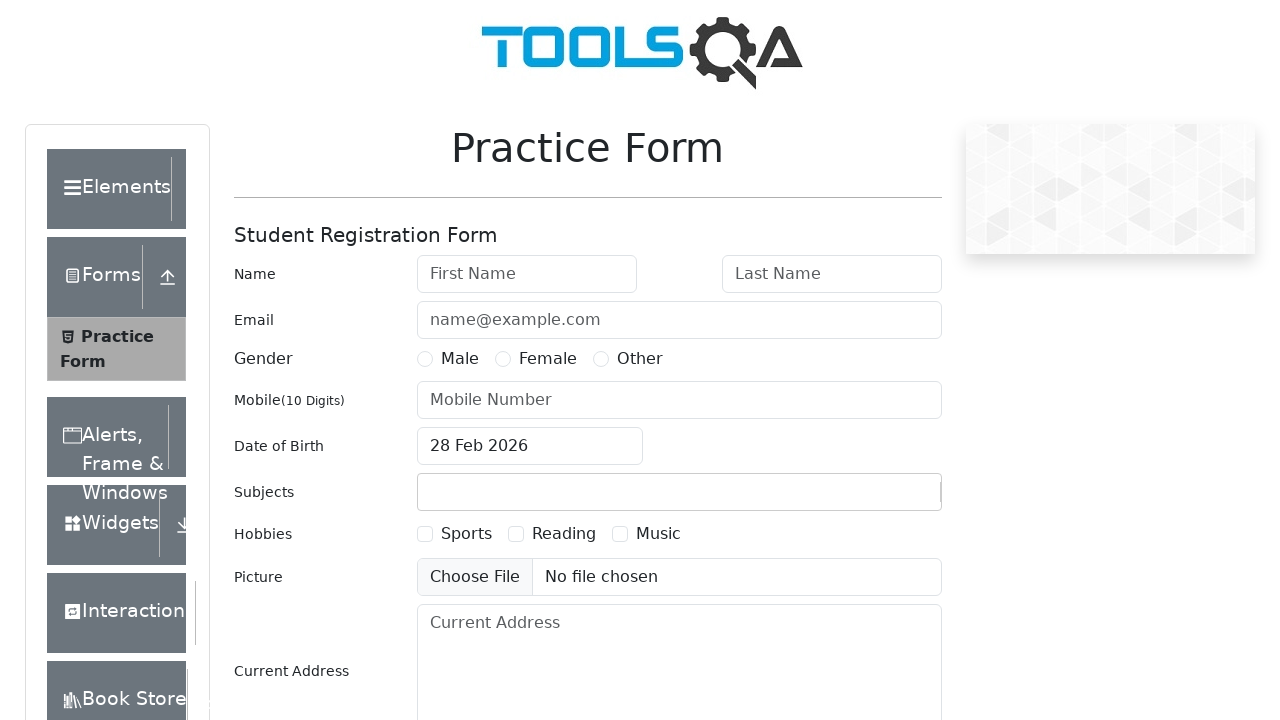

Filled first name field with 'Michael' on #firstName
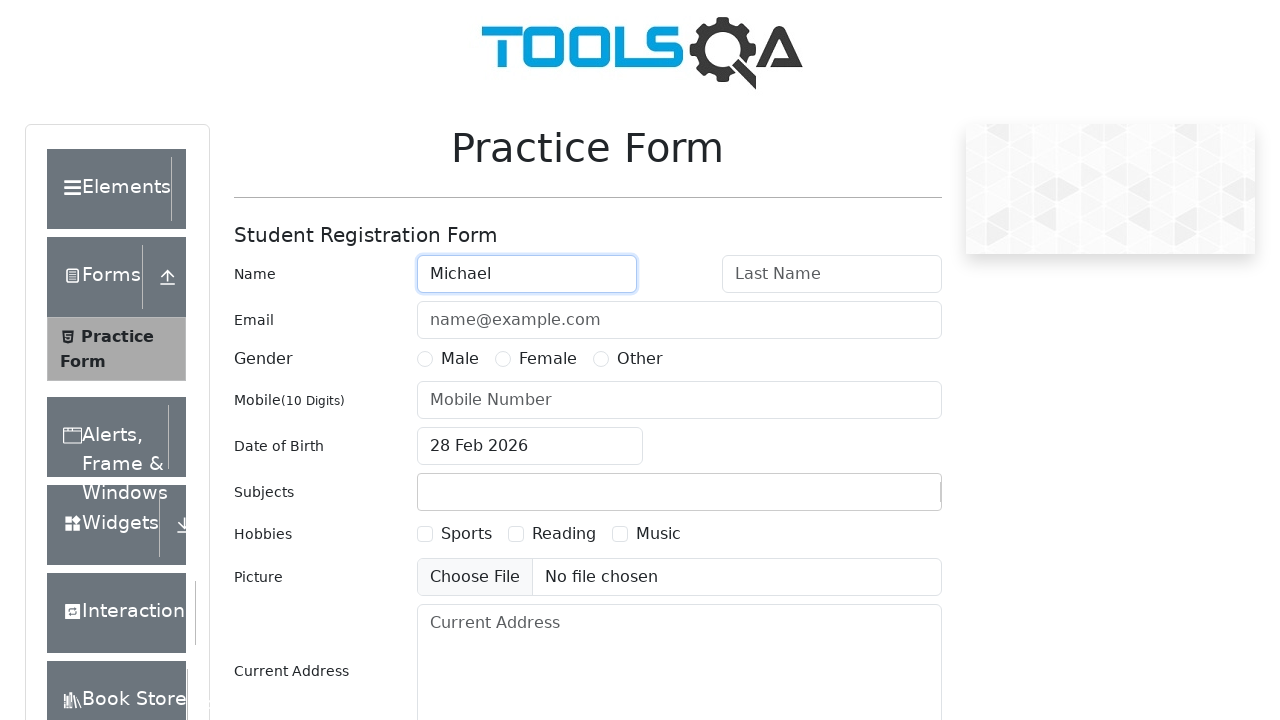

Filled last name field with 'Thompson' on #lastName
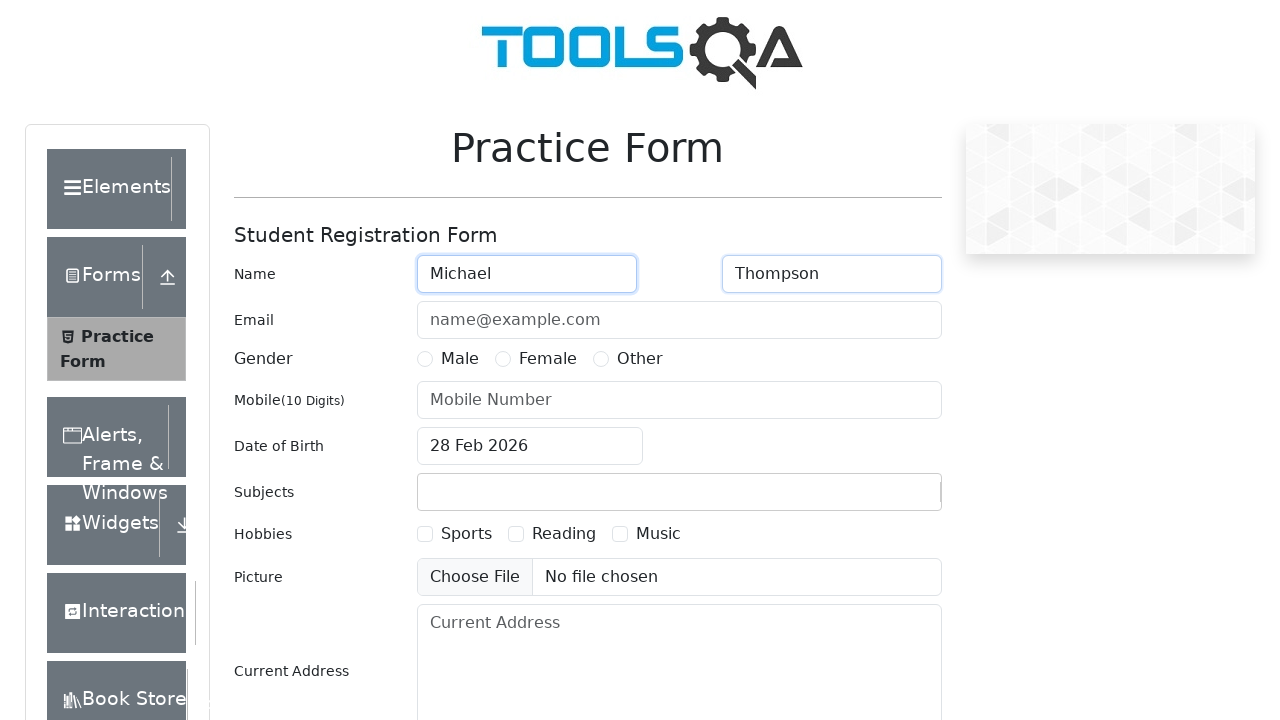

Filled email field with 'domnicg@egorov.com' on #userEmail
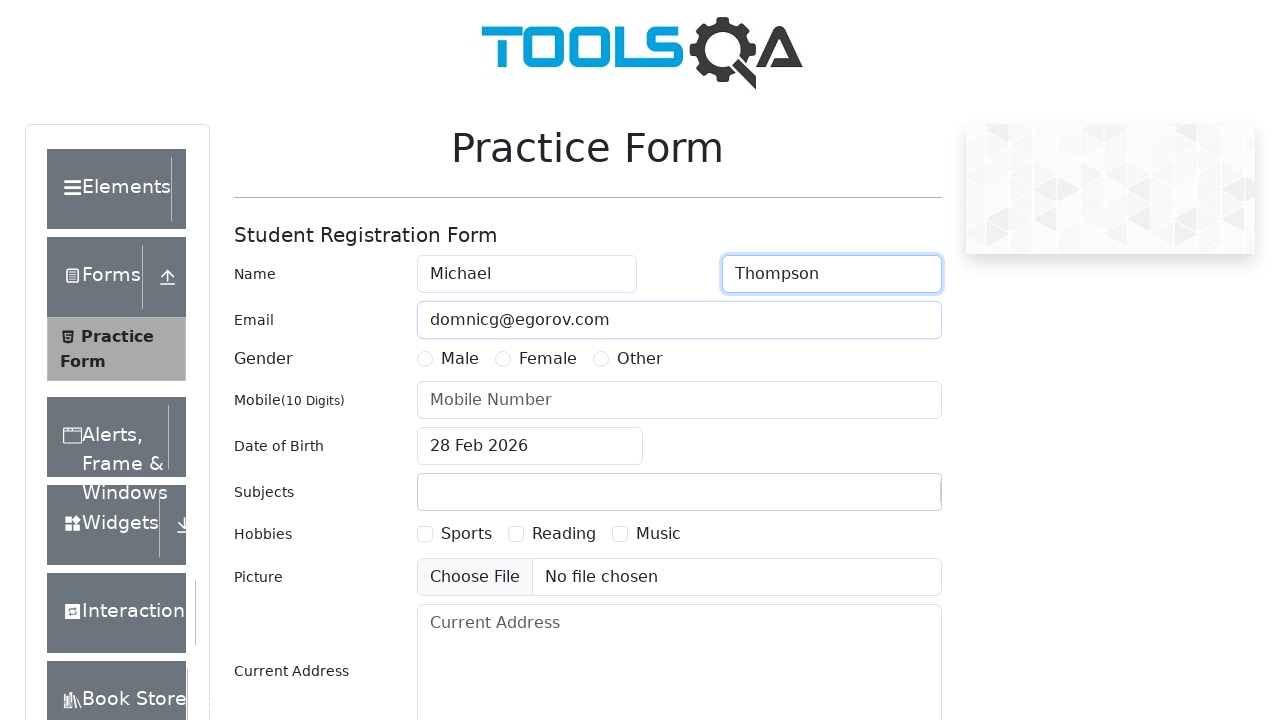

Selected Female gender option at (548, 359) on #genterWrapper >> text=Female
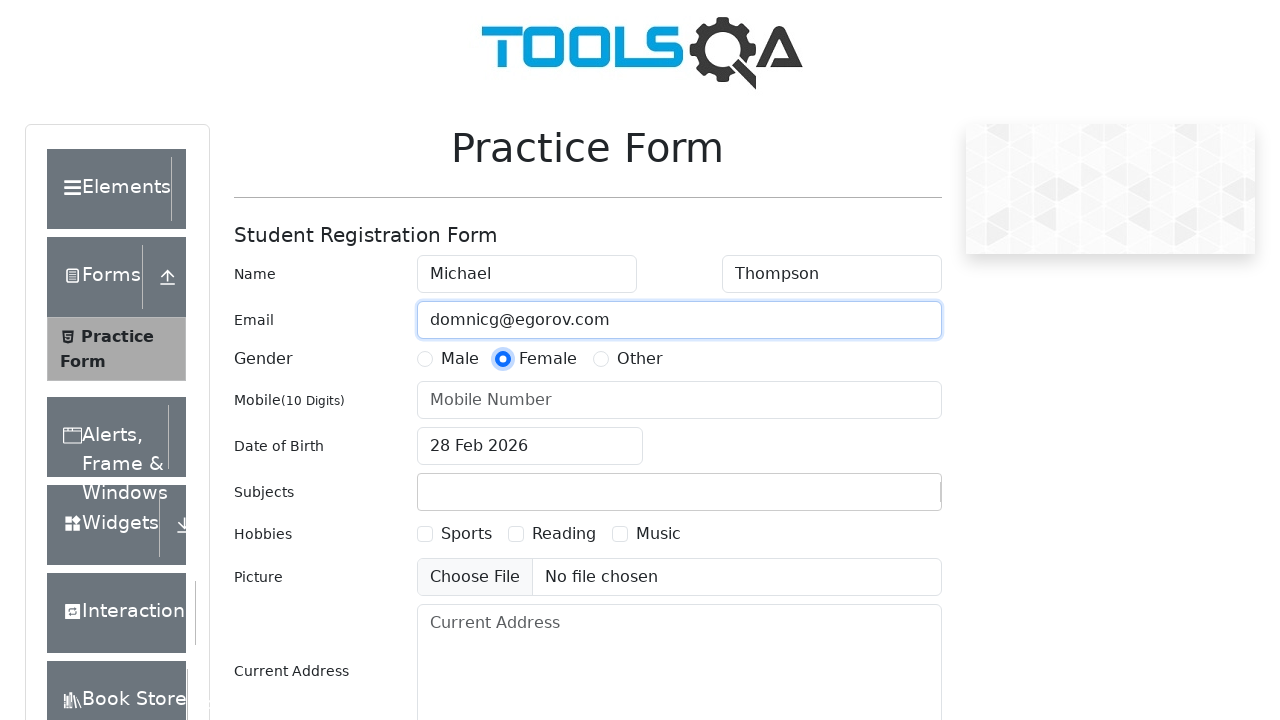

Filled phone number field with '1234567891' on #userNumber
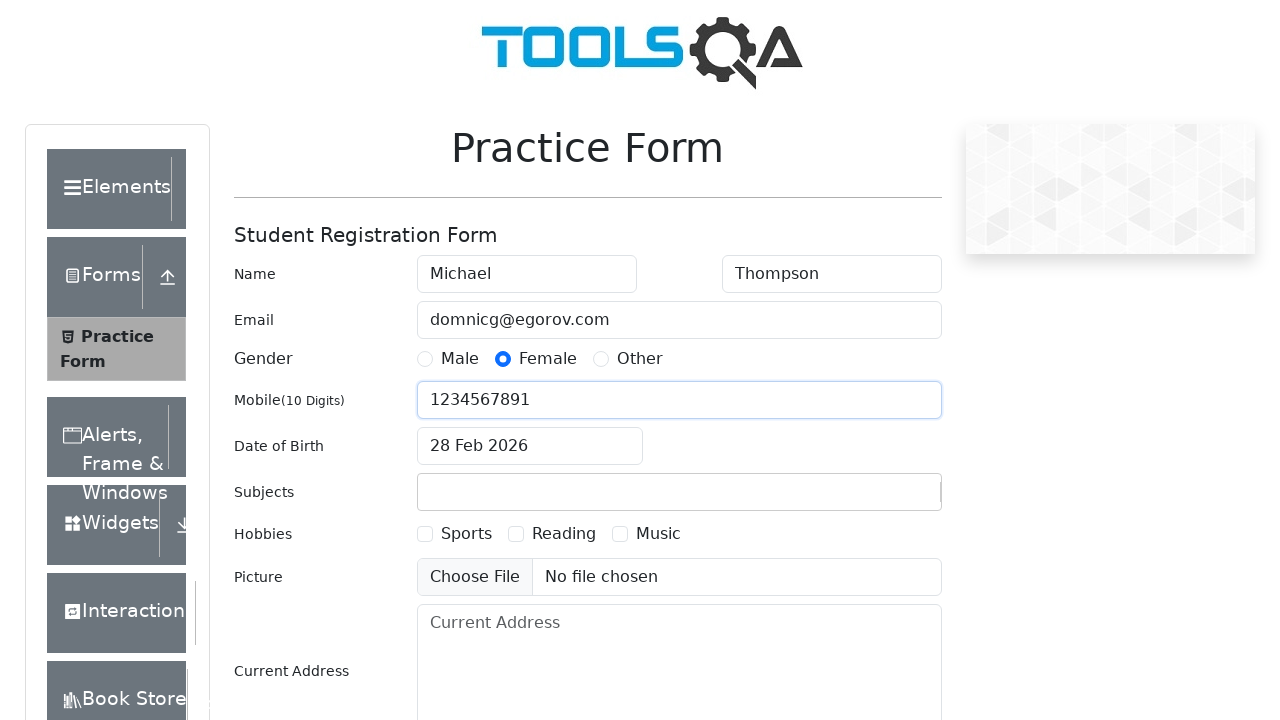

Filled current address field with 'Minsk address' on #currentAddress
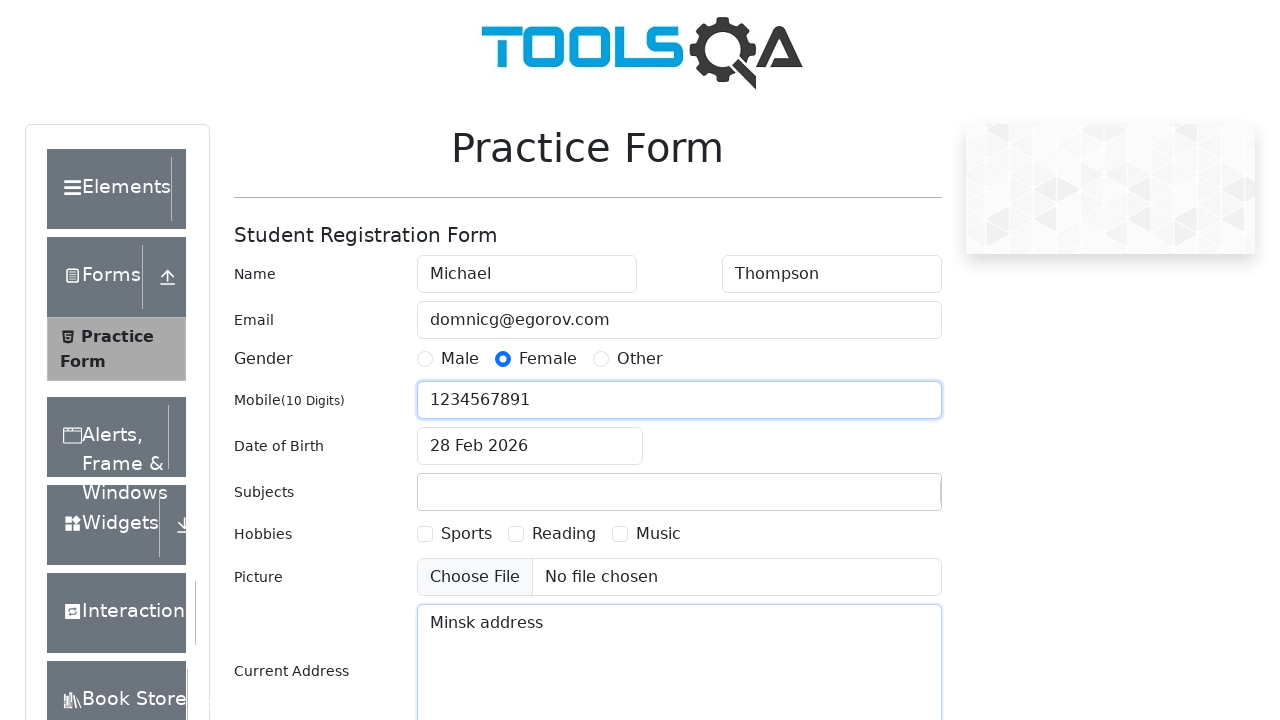

Clicked date of birth input field to open date picker at (530, 446) on #dateOfBirthInput
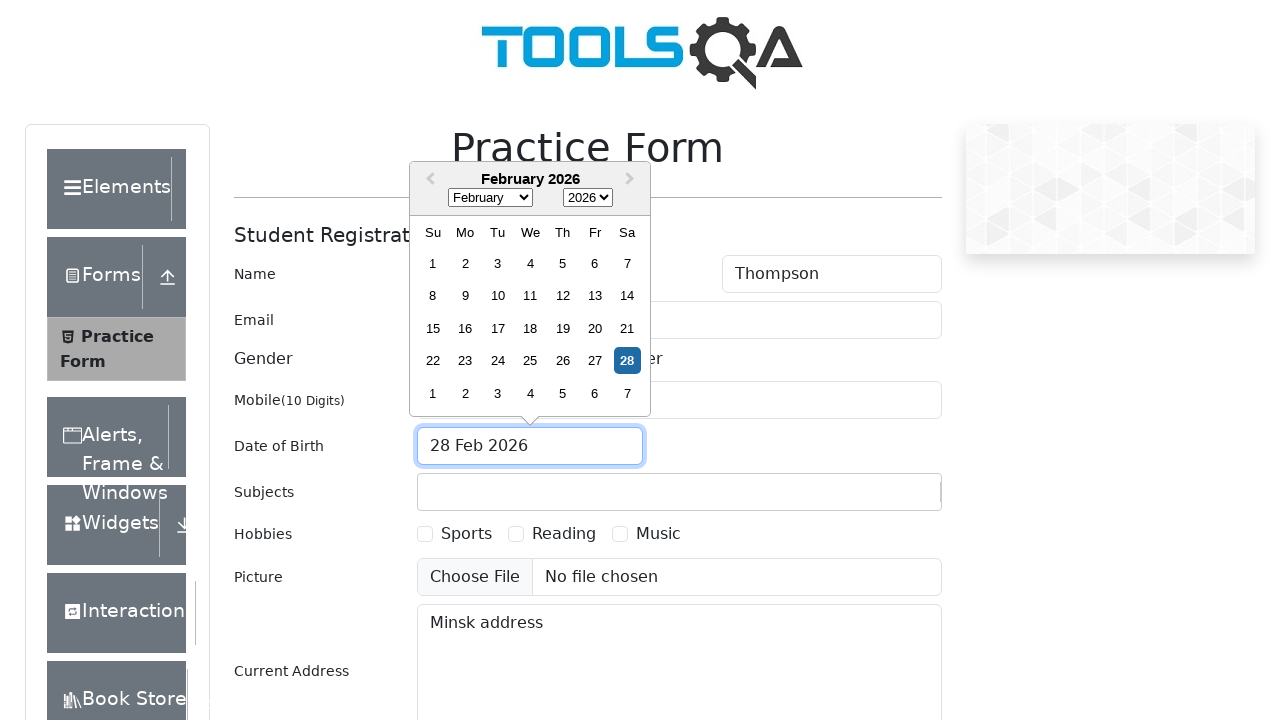

Selected August from month dropdown on .react-datepicker__month-select
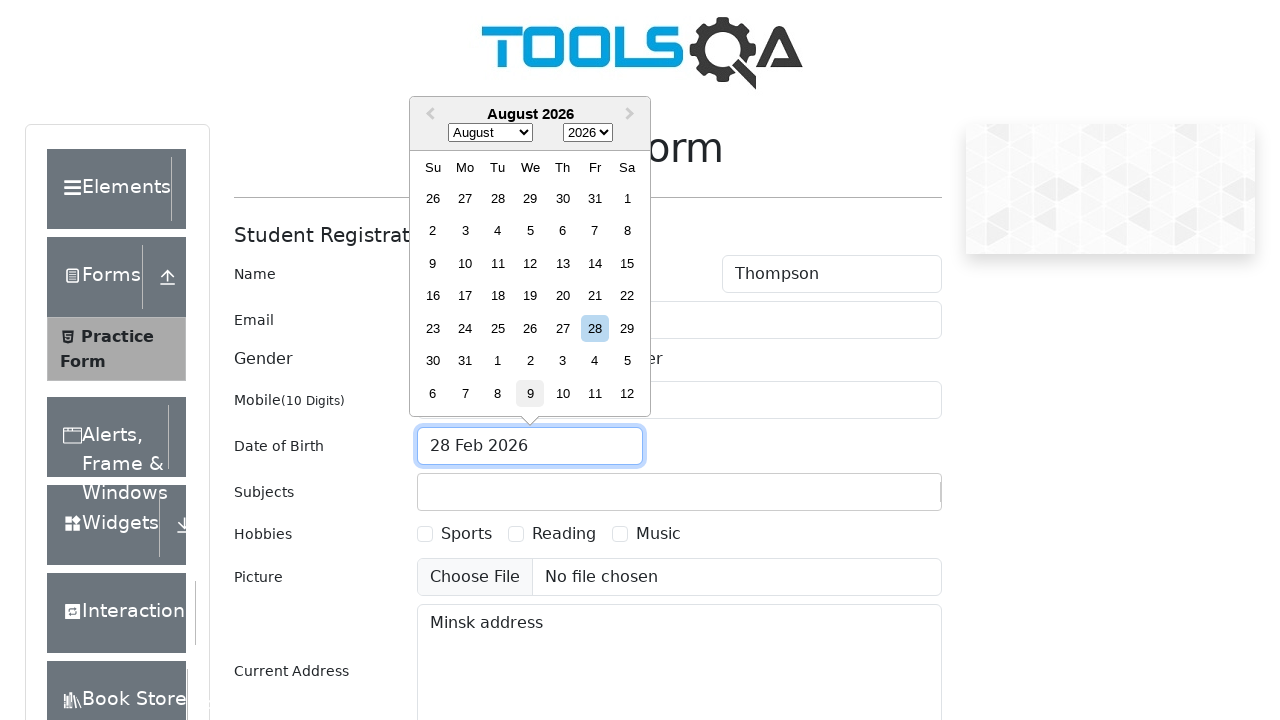

Selected 1998 from year dropdown on .react-datepicker__year-select
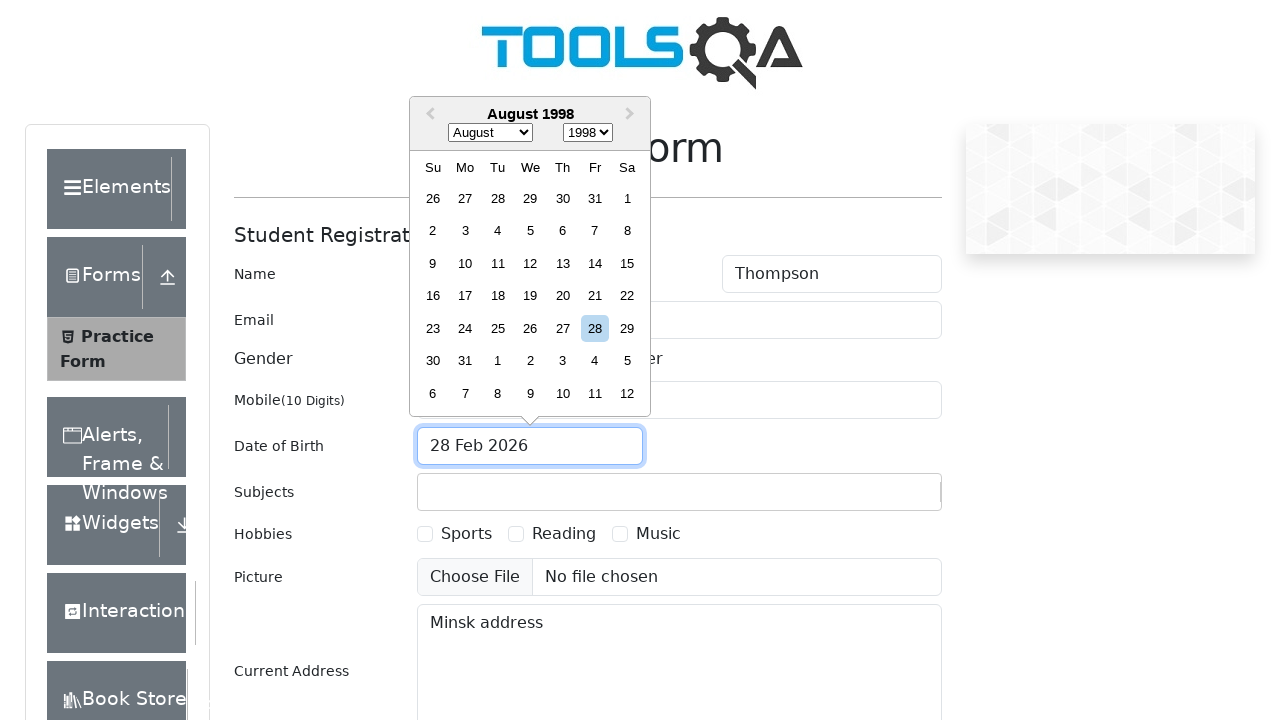

Selected August 10th, 1998 as date of birth at (465, 263) on [aria-label='Choose Monday, August 10th, 1998']
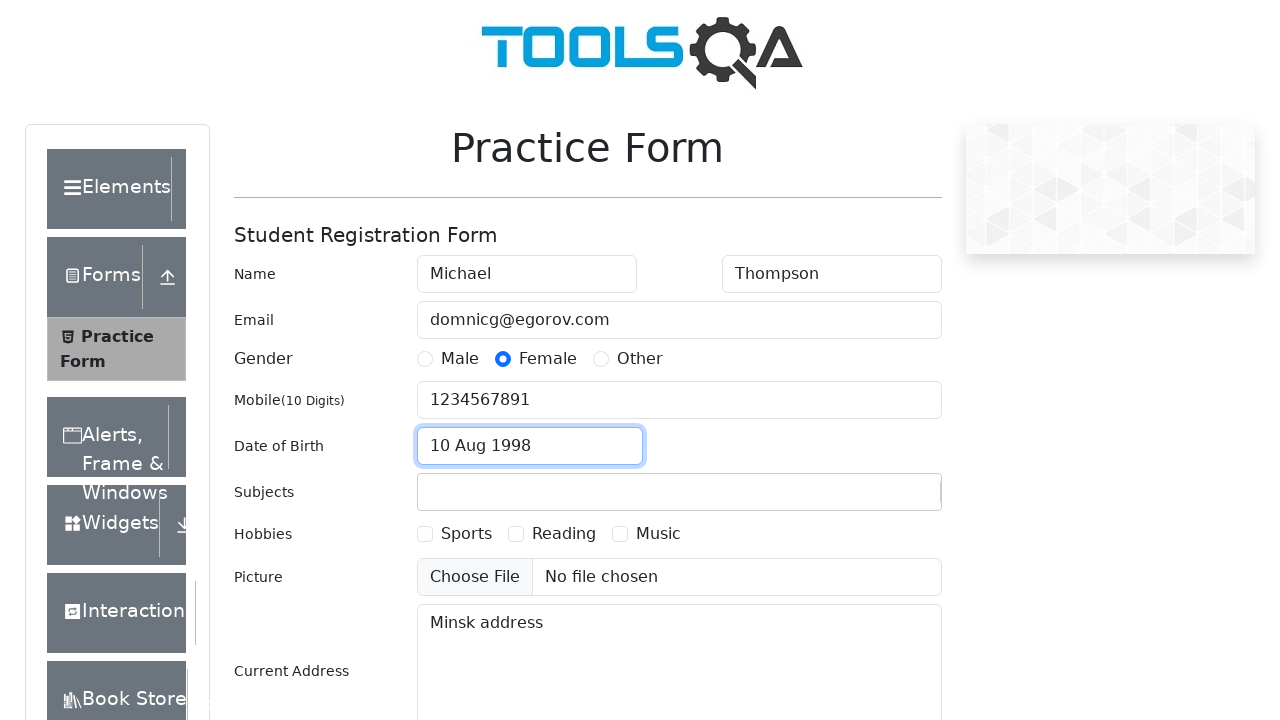

Typed 'Maths' in subjects input field on #subjectsInput
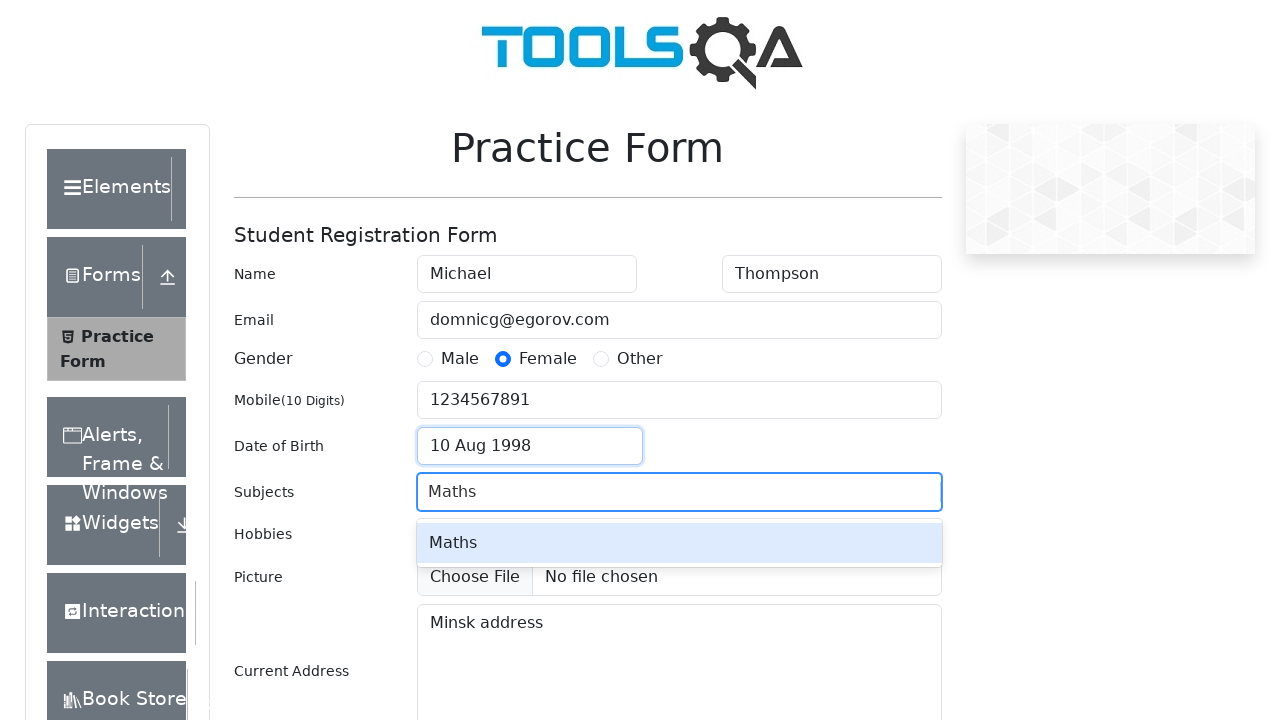

Pressed Enter to add Maths subject on #subjectsInput
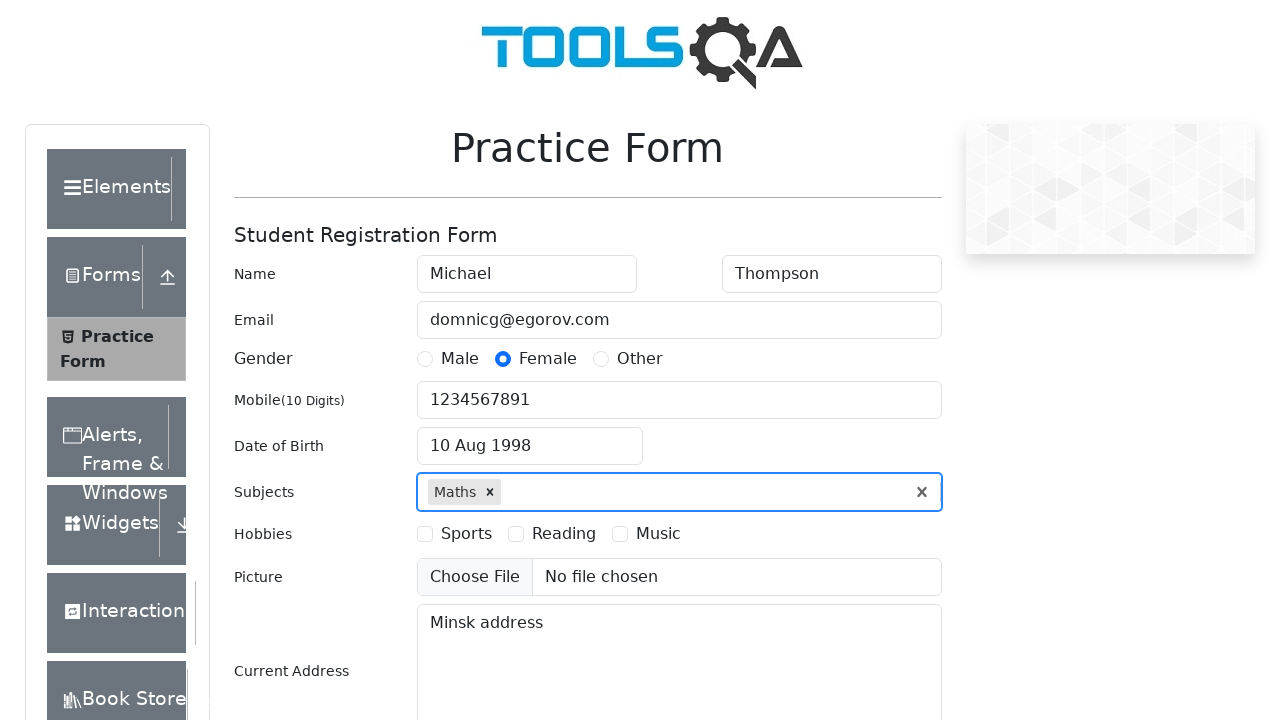

Selected Reading hobby checkbox at (564, 534) on #hobbiesWrapper >> text=Reading
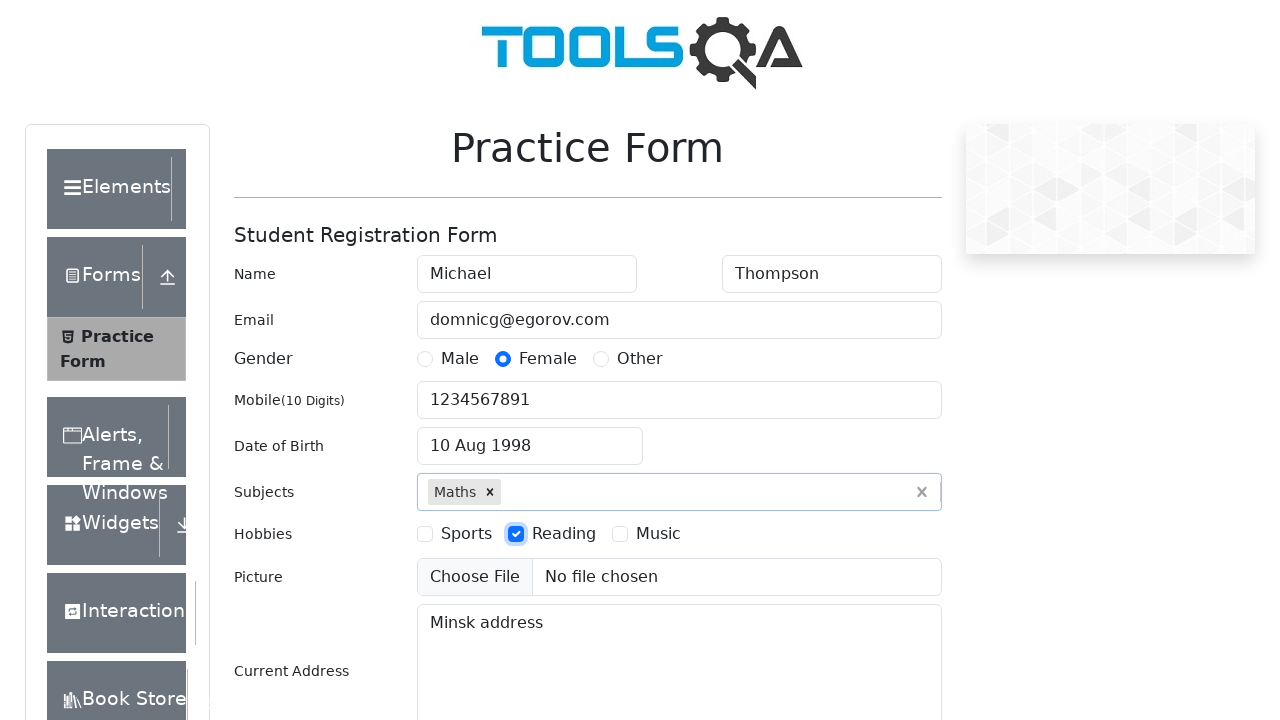

Typed 'Uttar Pradesh' in state selection field on #react-select-3-input
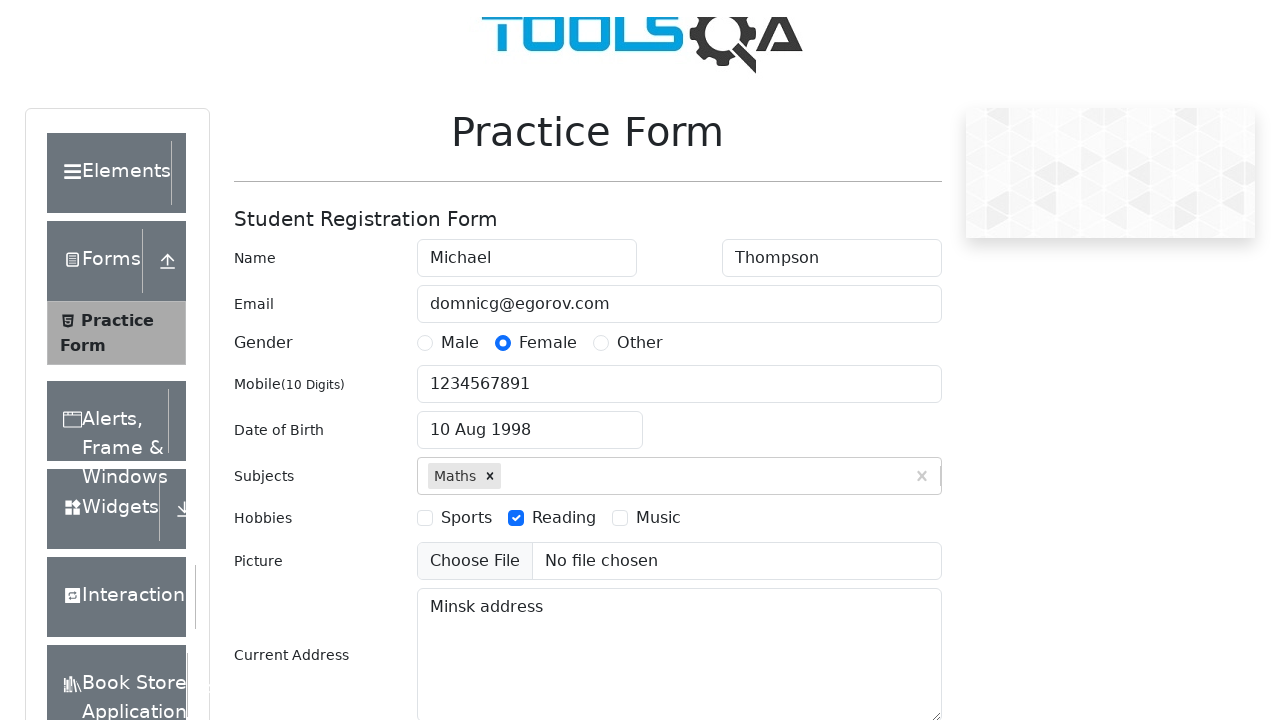

Pressed Enter to select Uttar Pradesh as state on #react-select-3-input
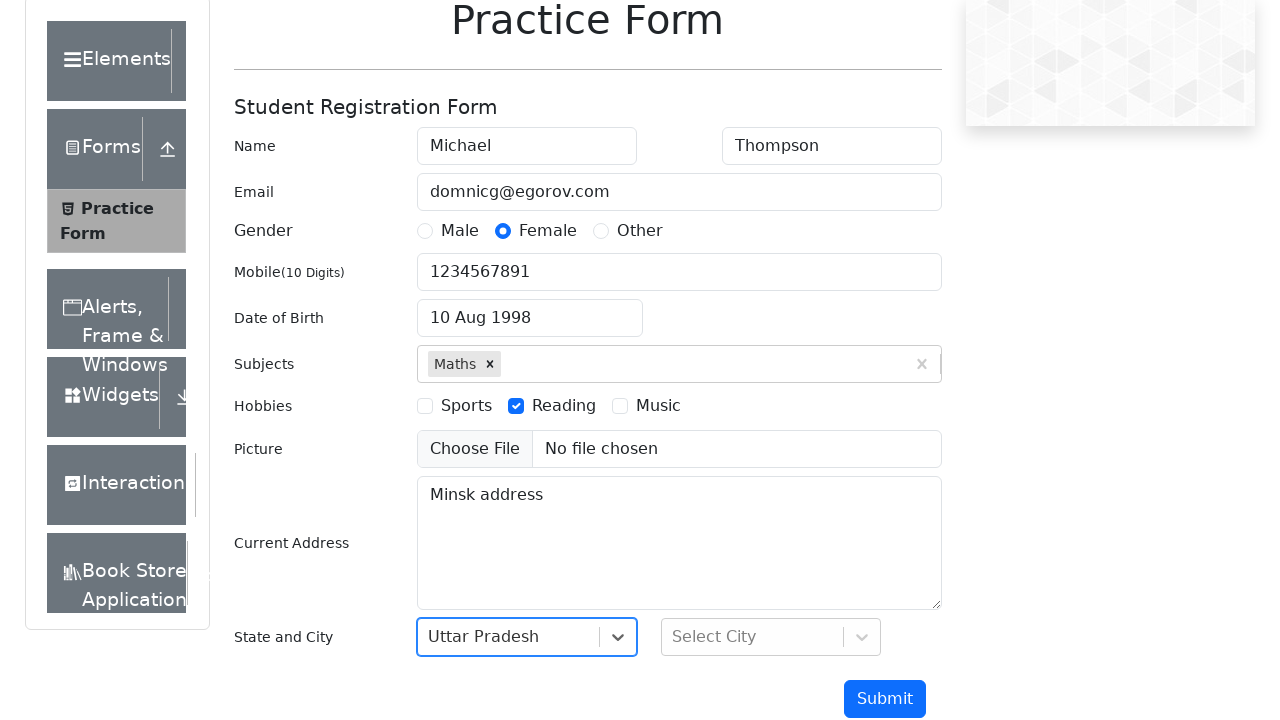

Typed 'Merrut' in city selection field on #react-select-4-input
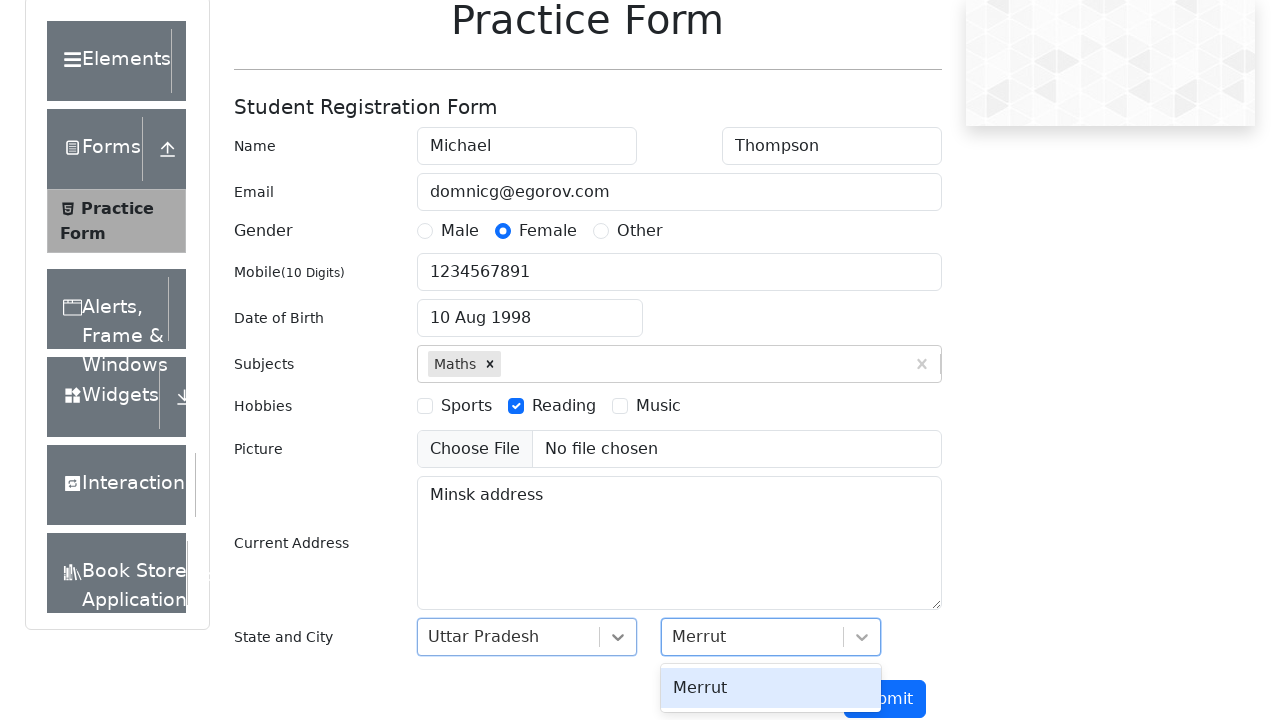

Pressed Enter to select Merrut as city on #react-select-4-input
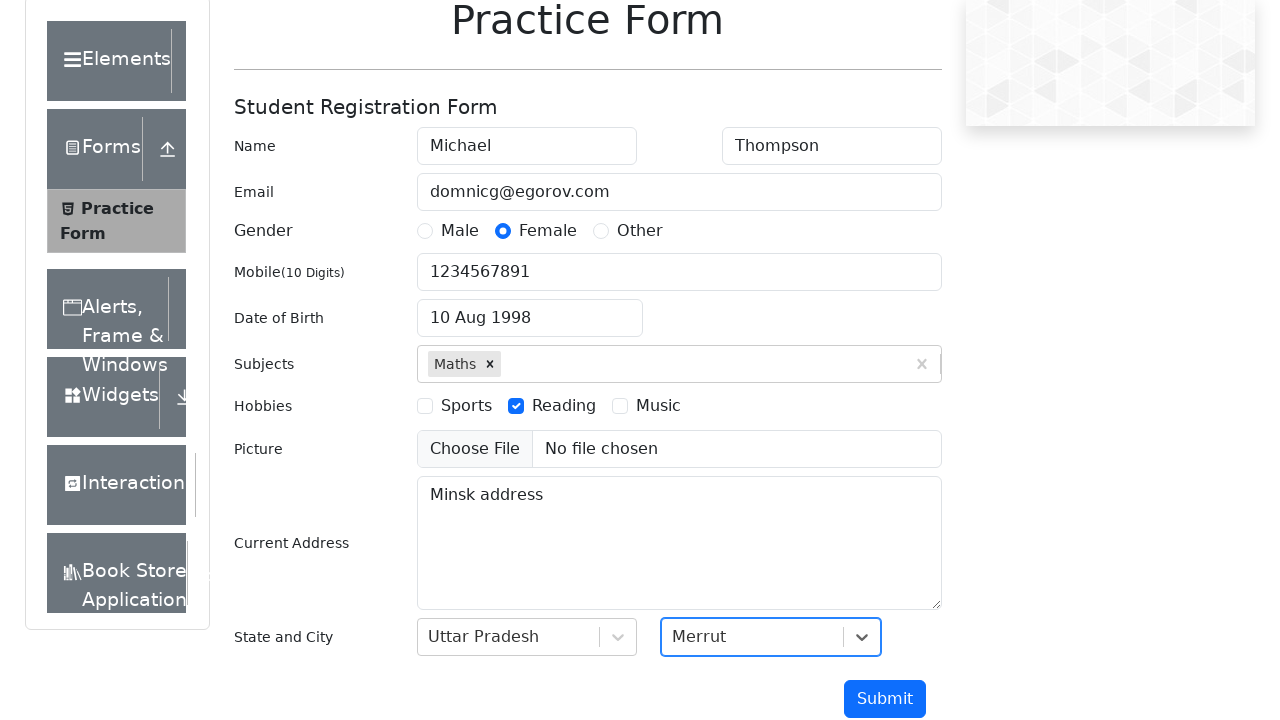

Clicked submit button to submit the registration form at (885, 699) on #submit
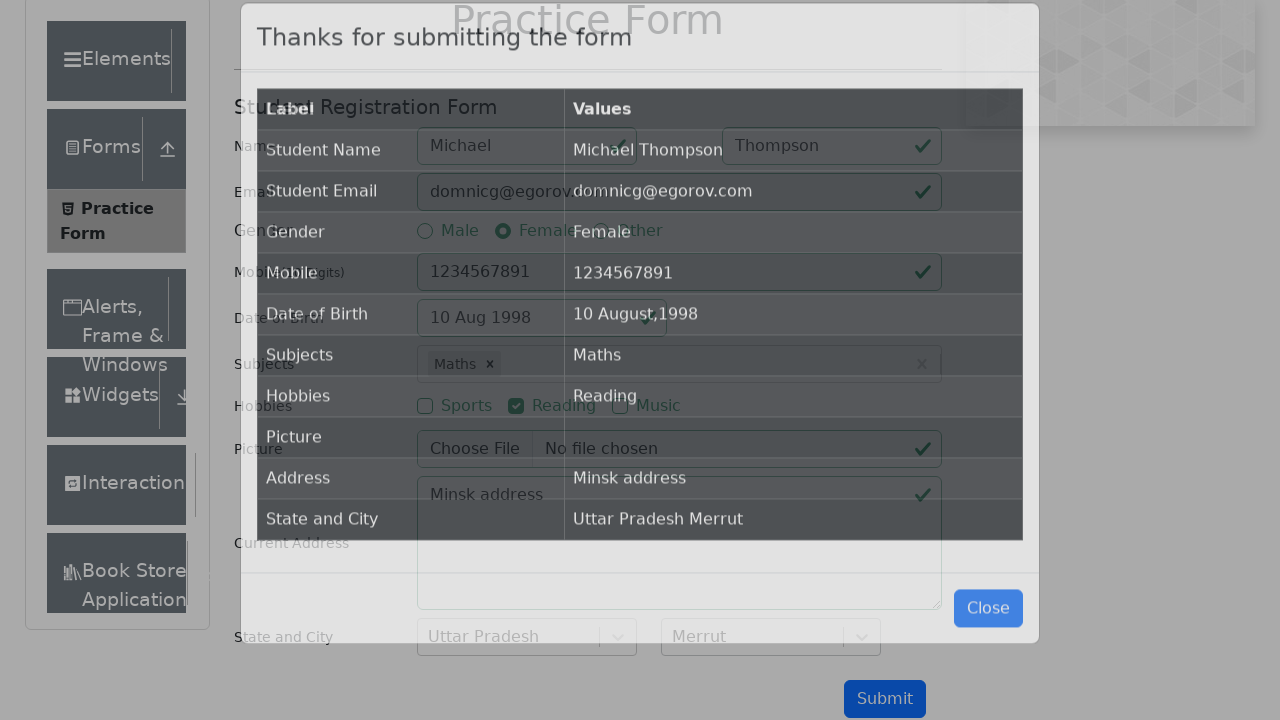

Confirmation table loaded after form submission
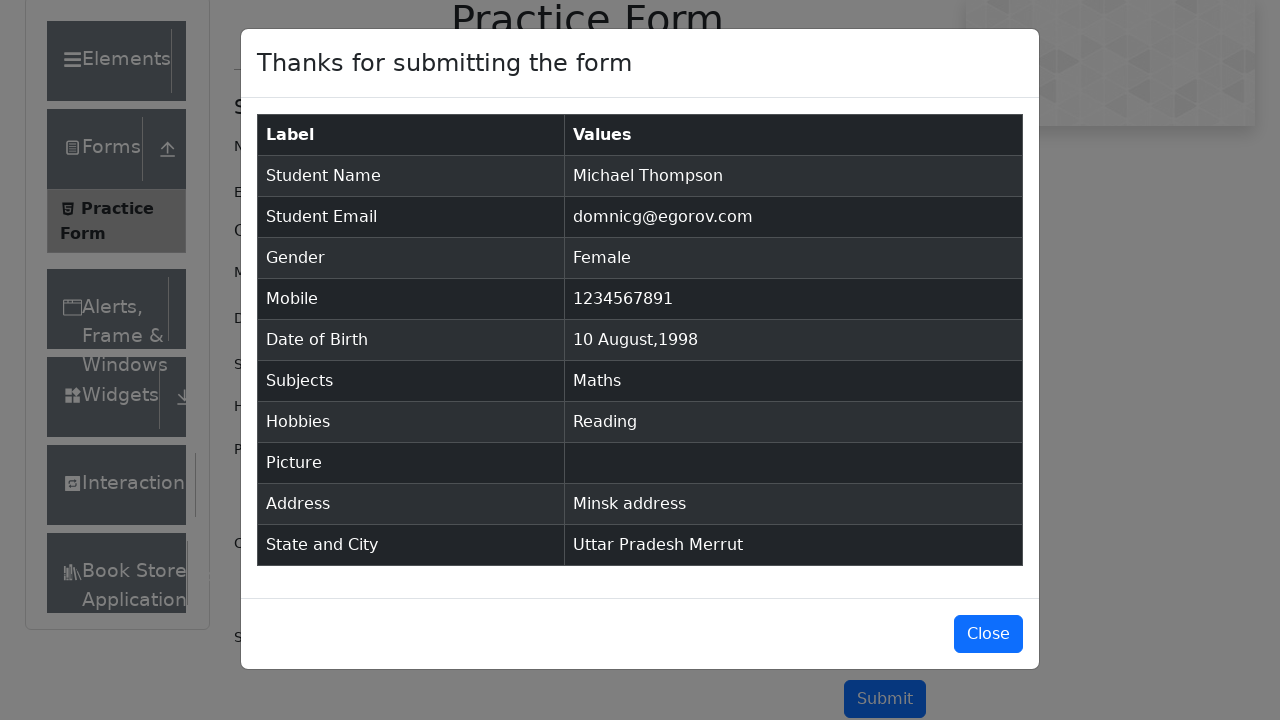

Confirmed table element is visible and ready
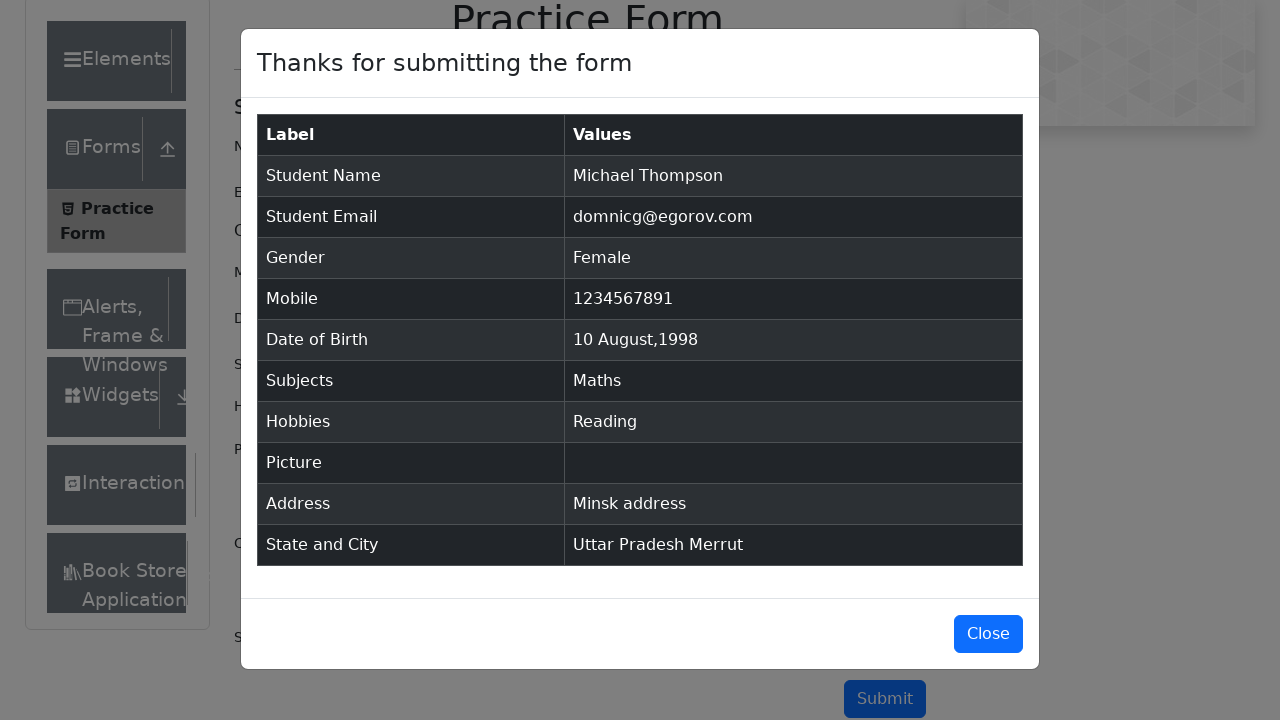

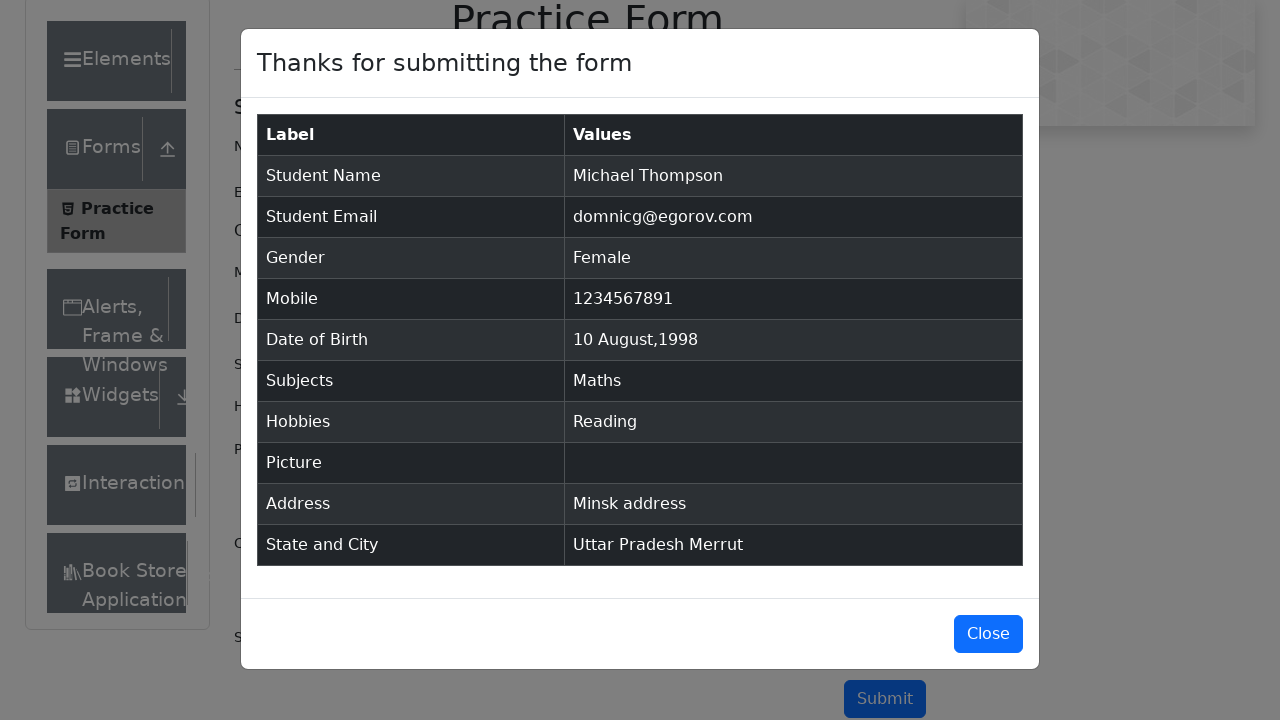